Tests purchasing sweets by navigating to the sweets category, adding products to cart, increasing quantity, and completing checkout

Starting URL: https://shopcart-challenge.4all.com/

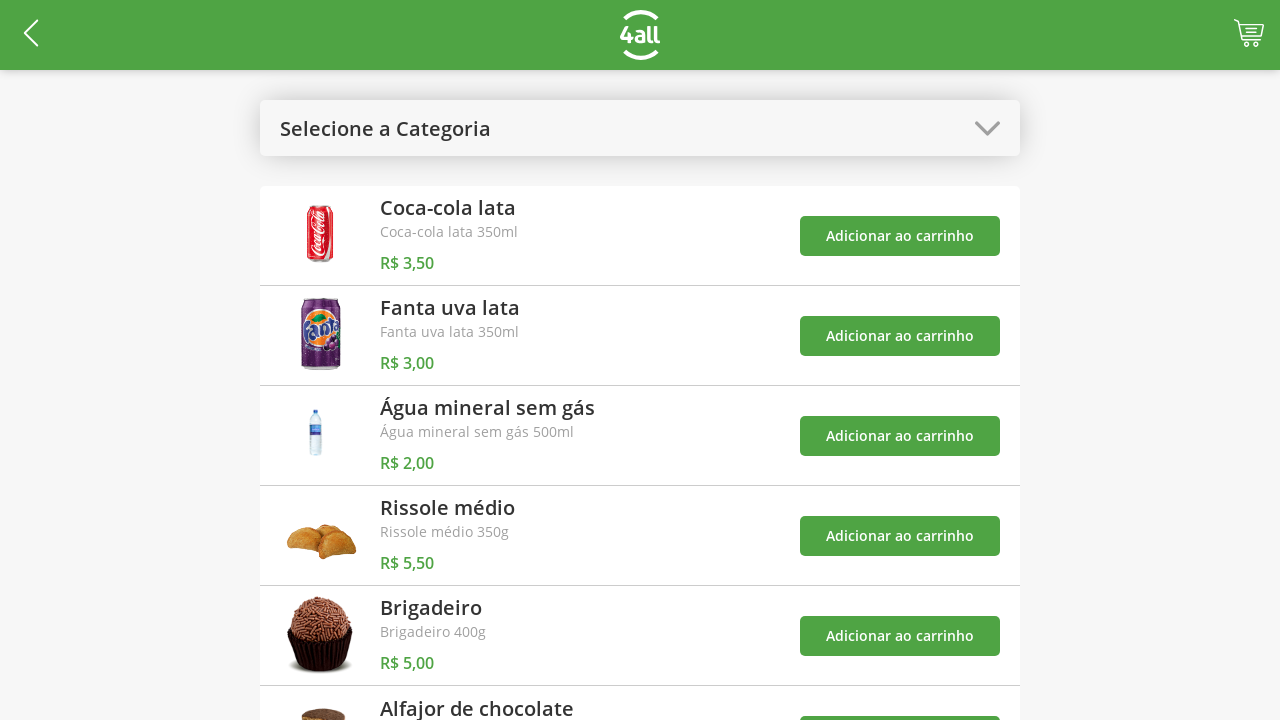

Opened categories menu at (640, 128) on #open-categories-btn
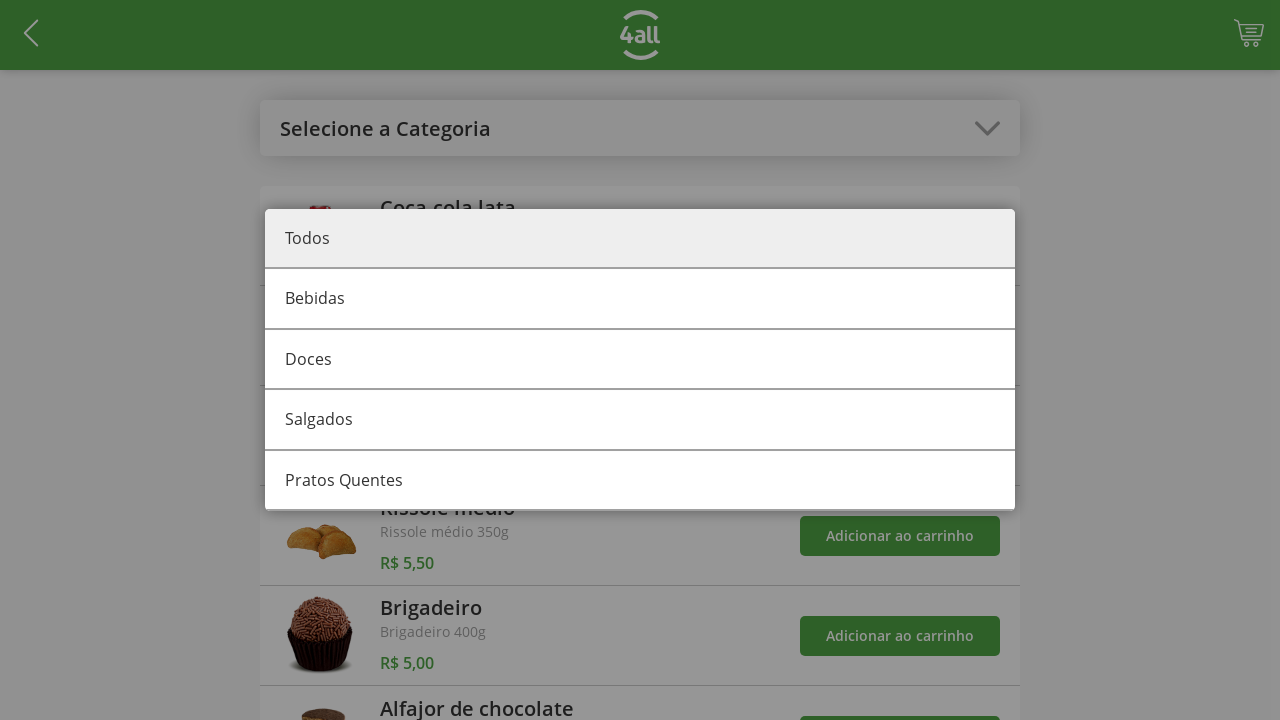

Selected sweets category at (640, 360) on #category-1
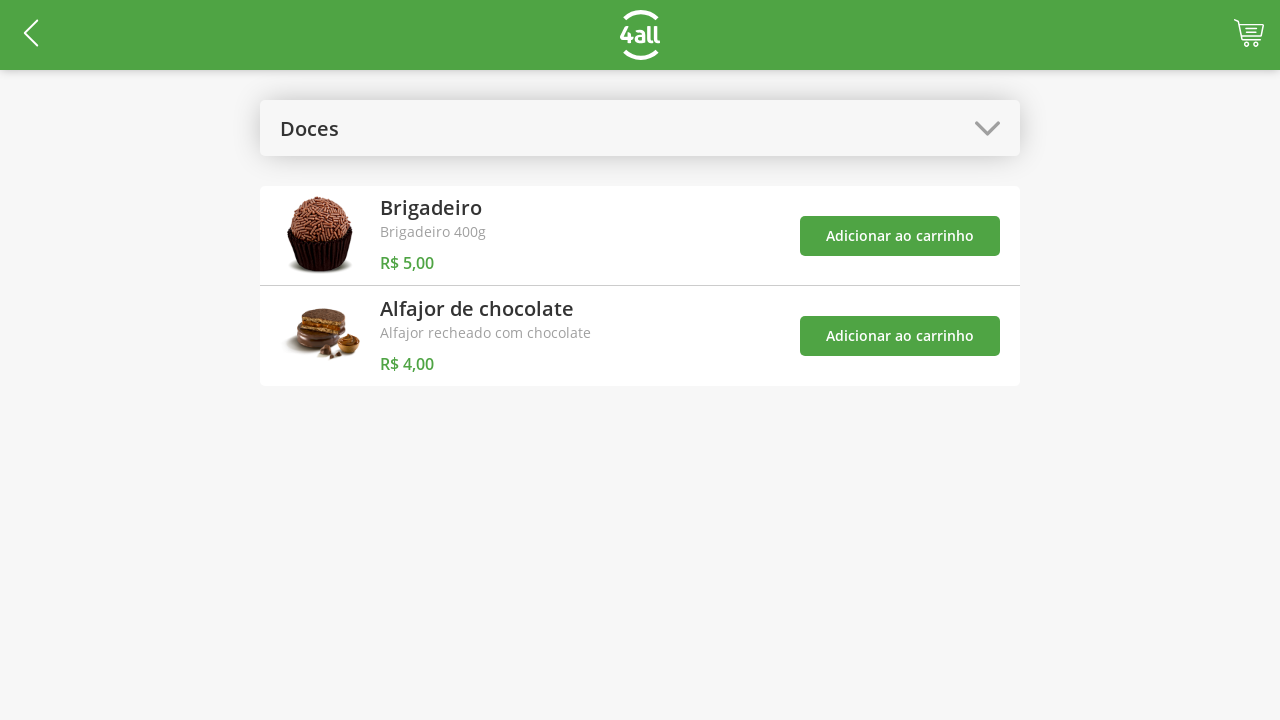

Added product 4 to cart at (900, 236) on #add-product-4-btn
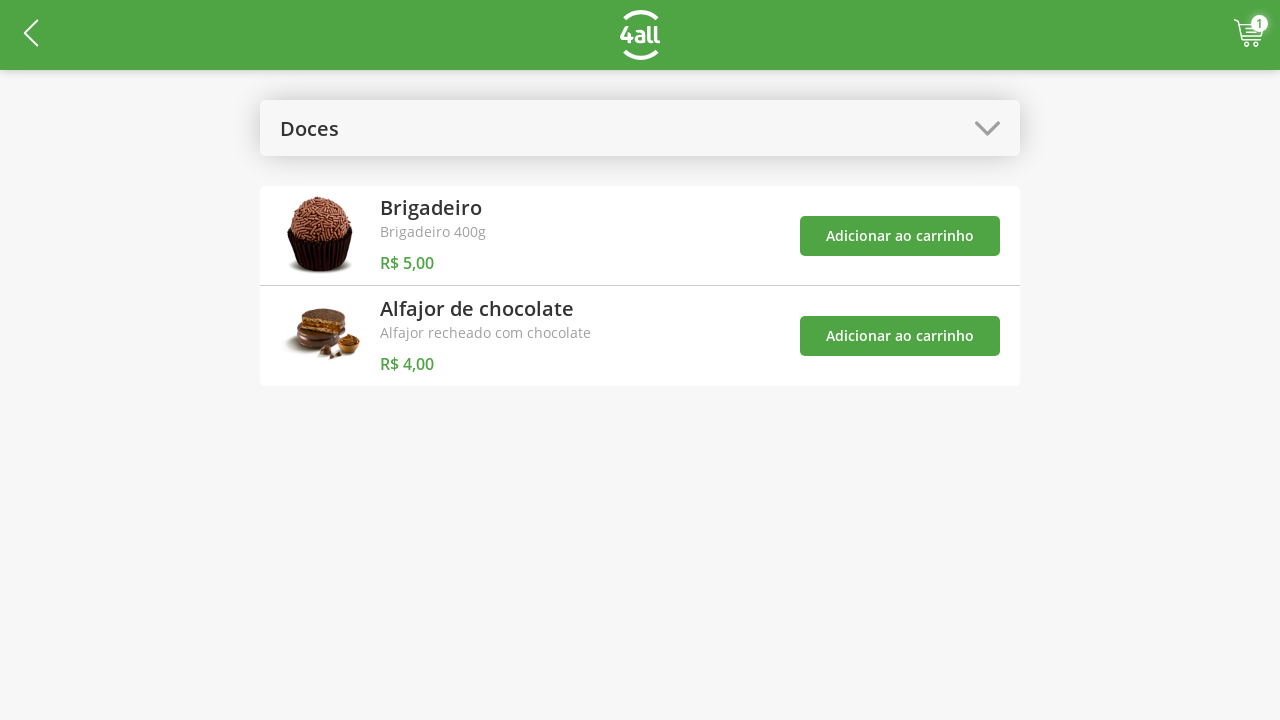

Added product 5 to cart at (900, 336) on #add-product-5-btn
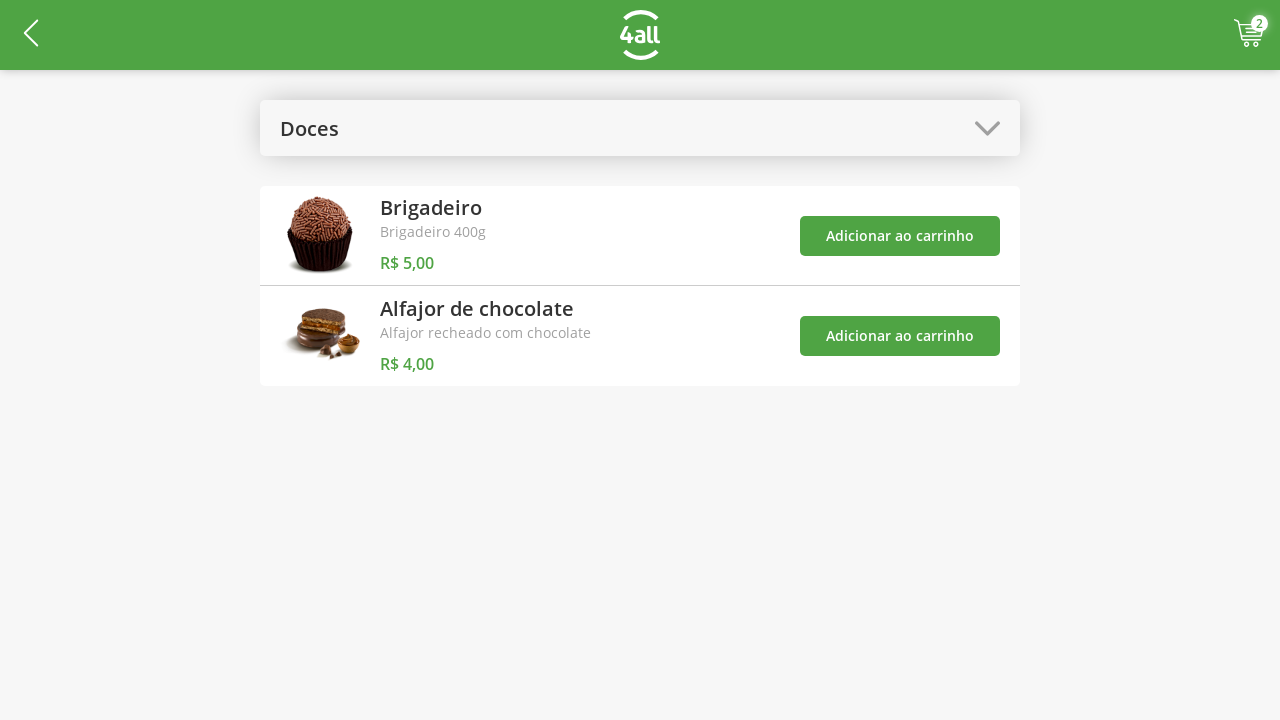

Opened categories menu again at (640, 128) on #open-categories-btn
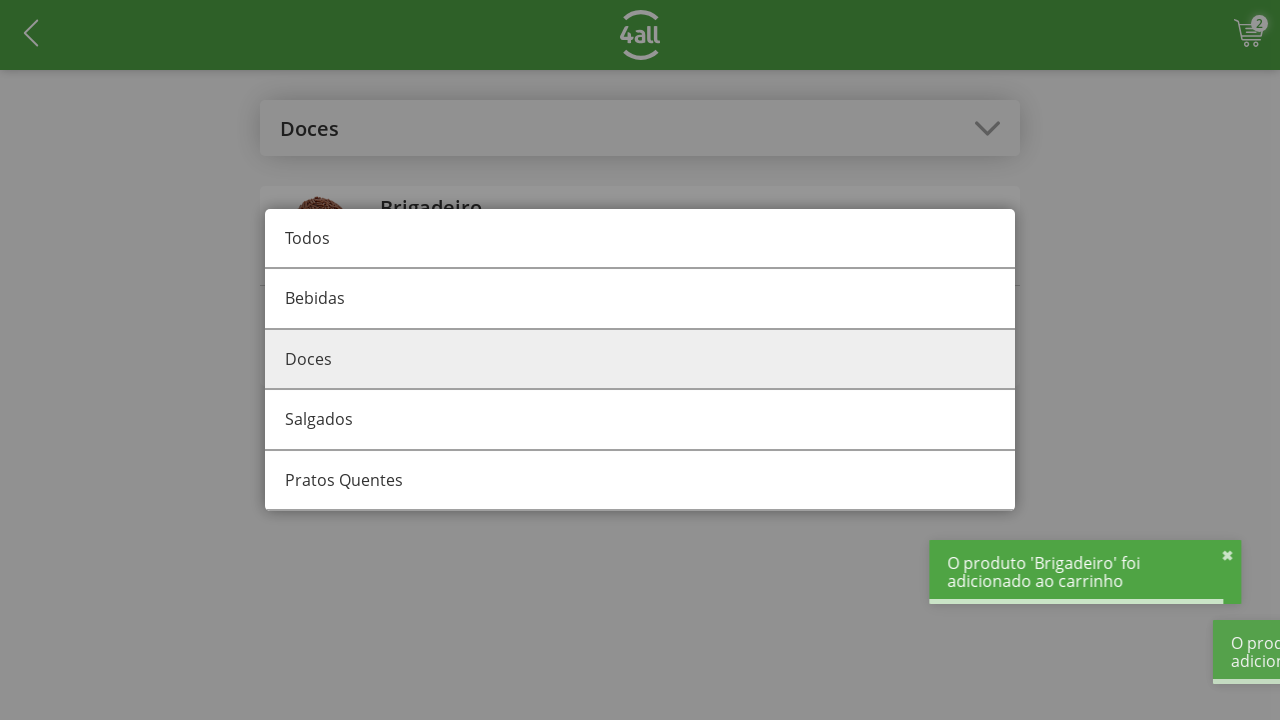

Selected all categories at (640, 239) on #category-all
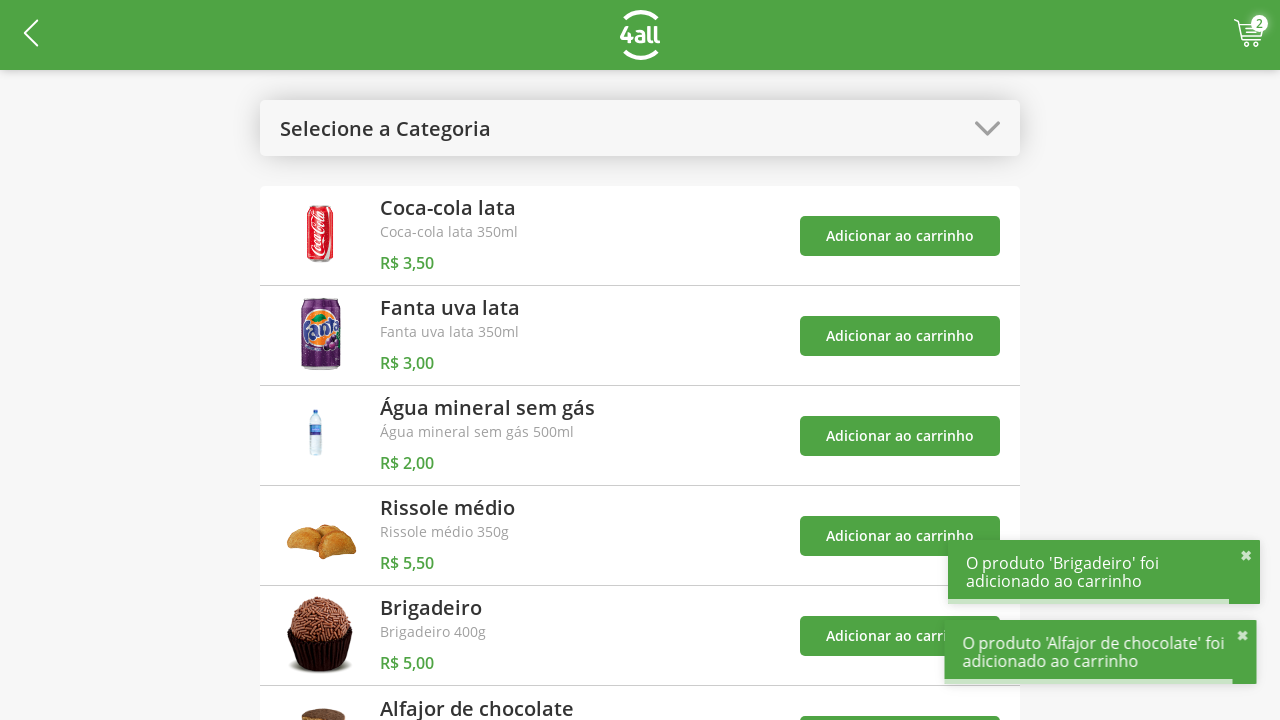

Opened shopping cart at (1260, 24) on #cart-products-qtd
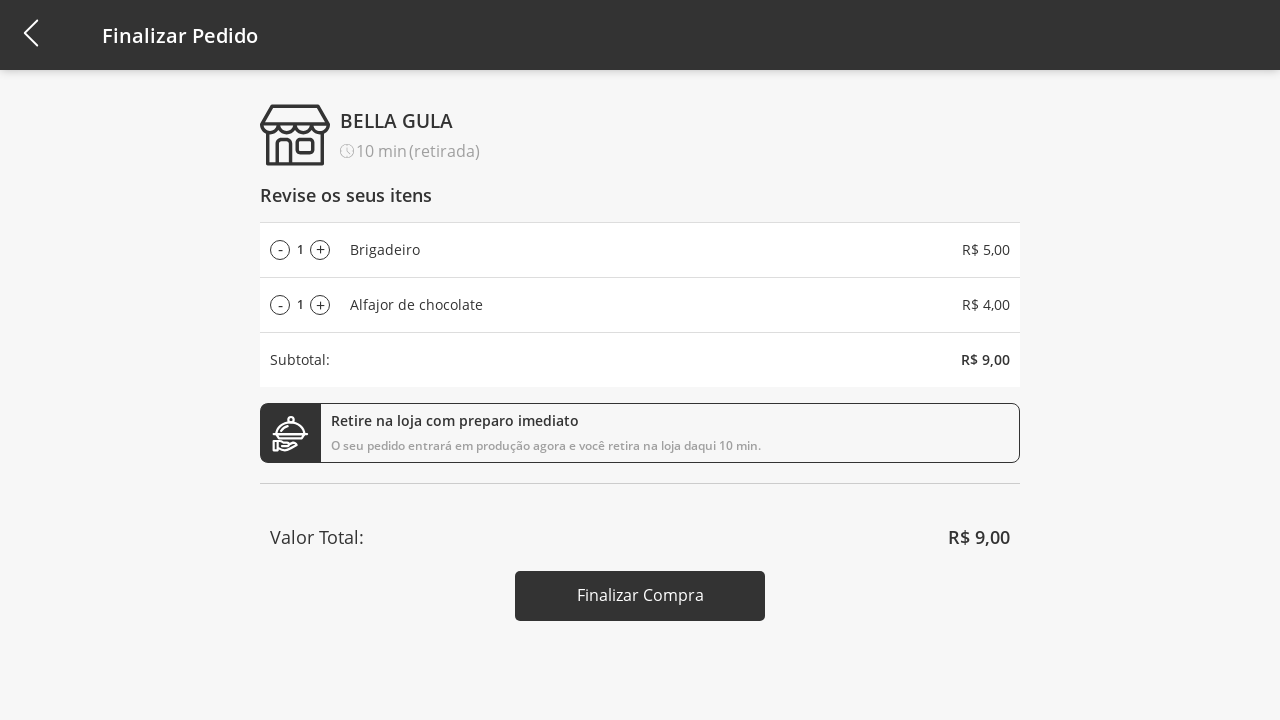

Increased quantity of product 4 (iteration 1/3) at (320, 250) on #add-product-4-qtd
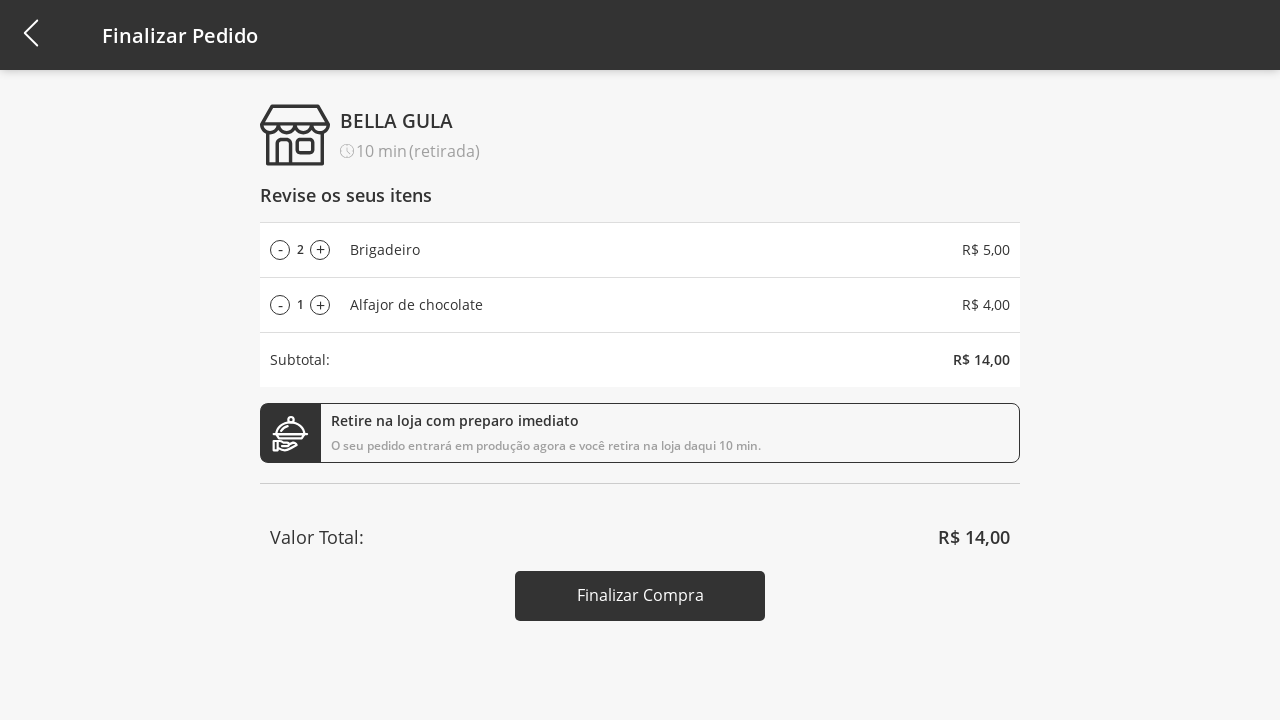

Increased quantity of product 4 (iteration 2/3) at (320, 250) on #add-product-4-qtd
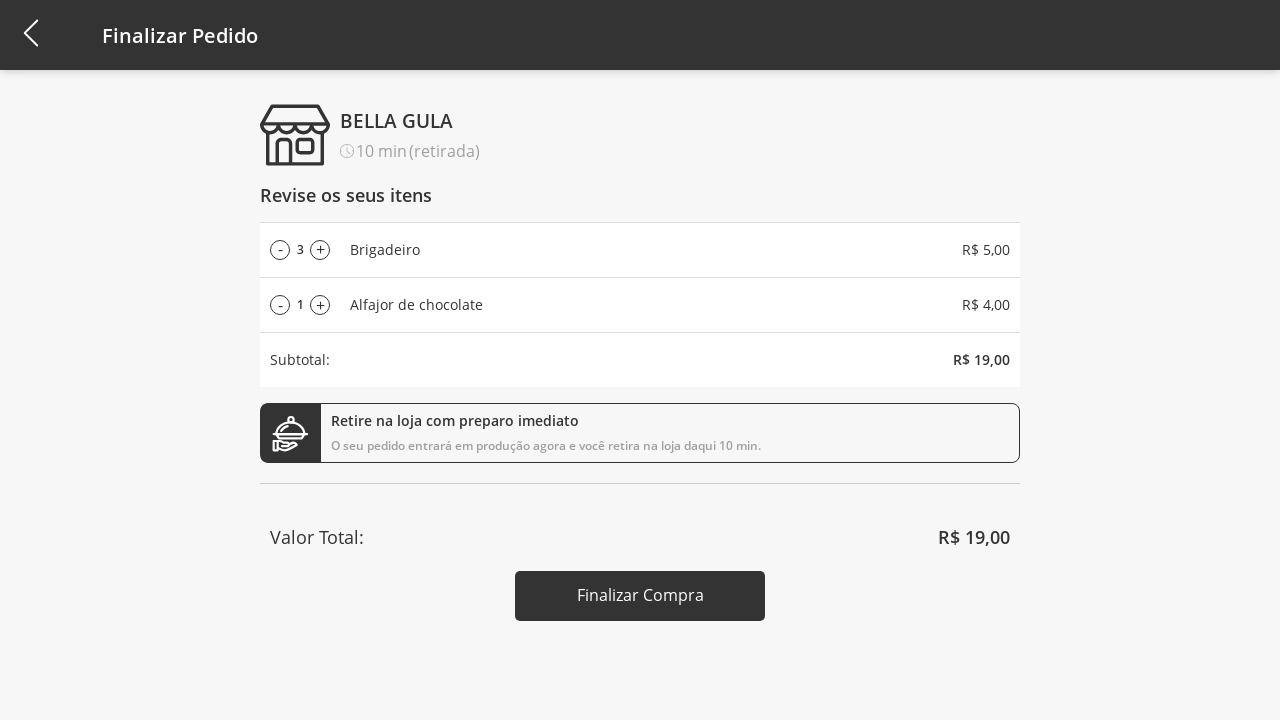

Increased quantity of product 4 (iteration 3/3) at (320, 250) on #add-product-4-qtd
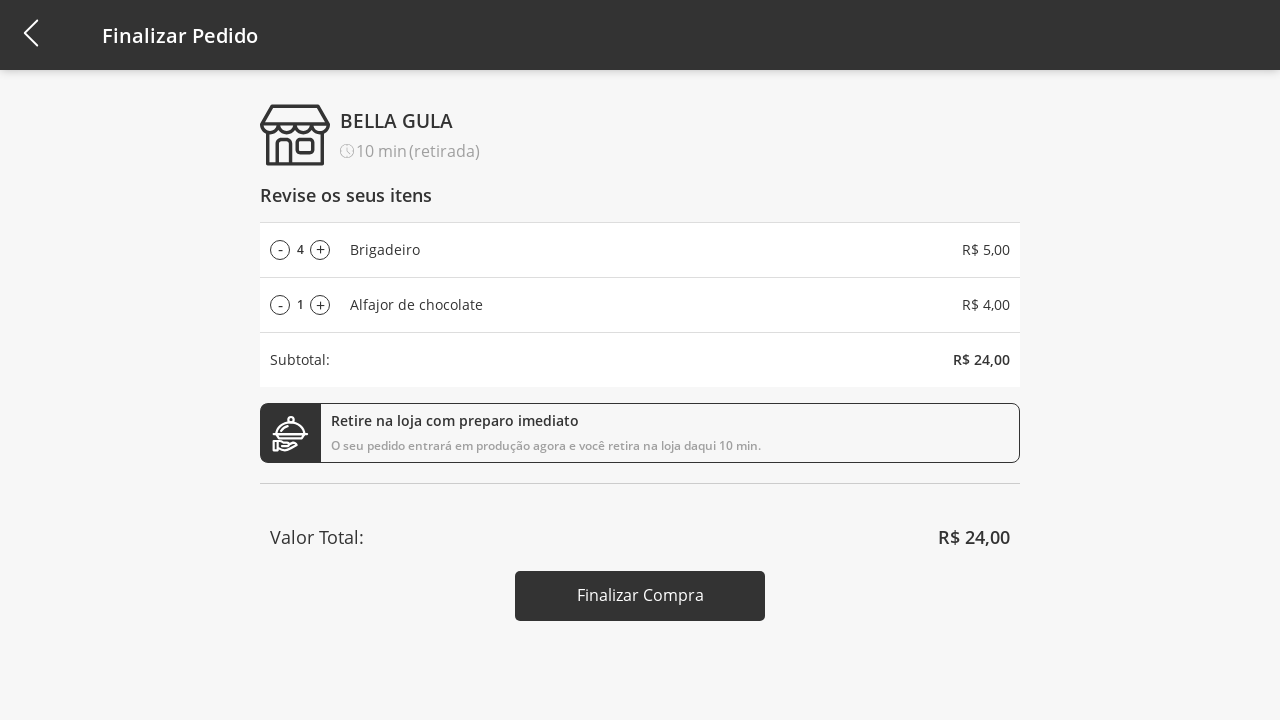

Clicked finish checkout button at (640, 596) on #finish-checkout-button
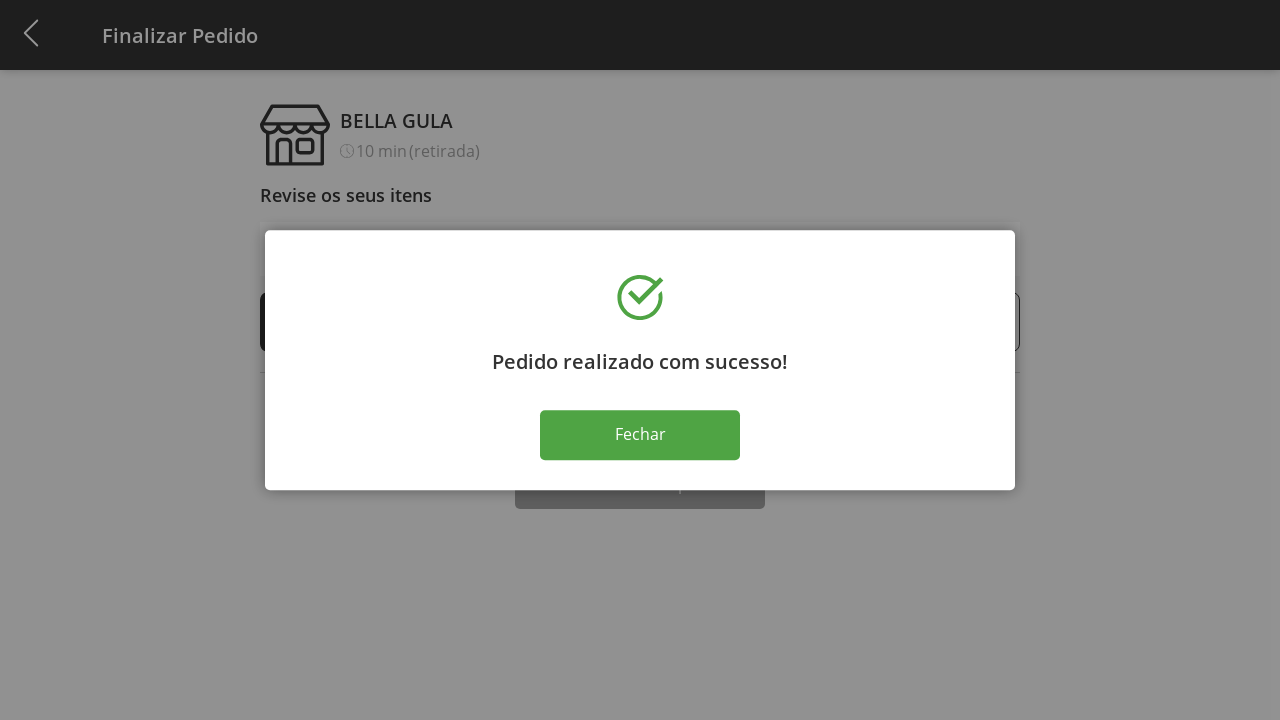

Success message appeared after checkout
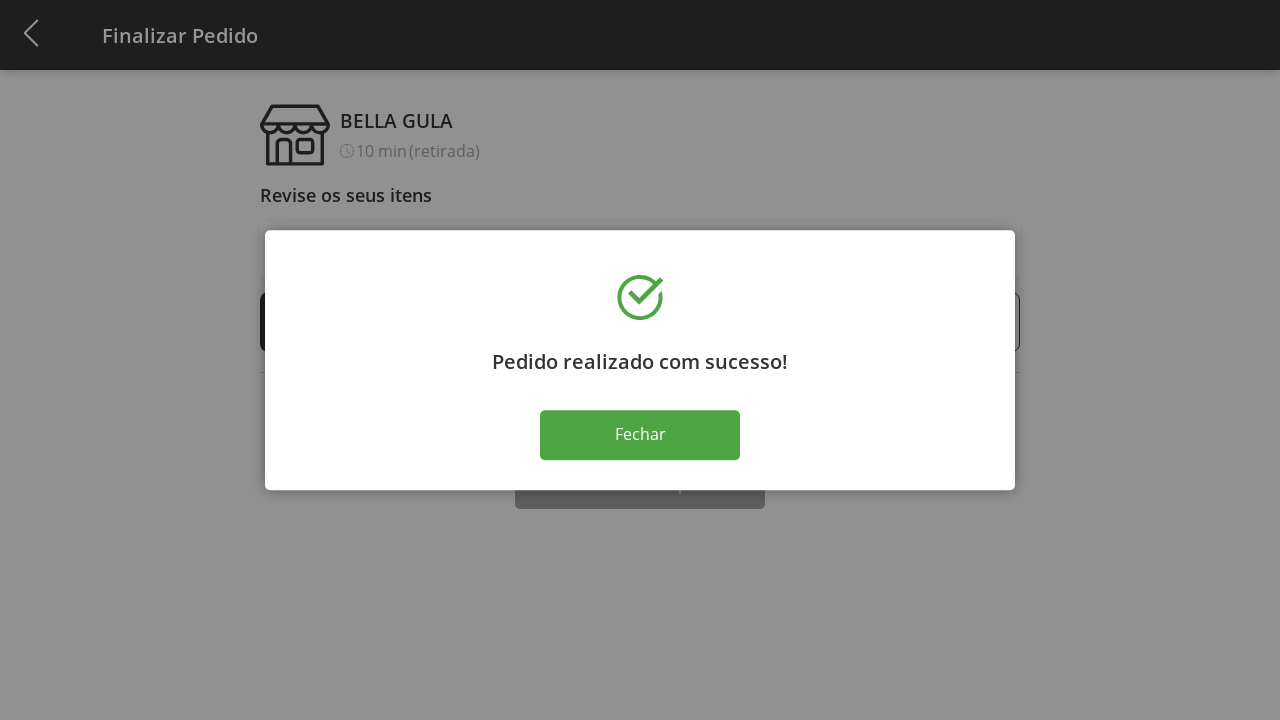

Closed the success dialog at (640, 435) on button:text('Fechar')
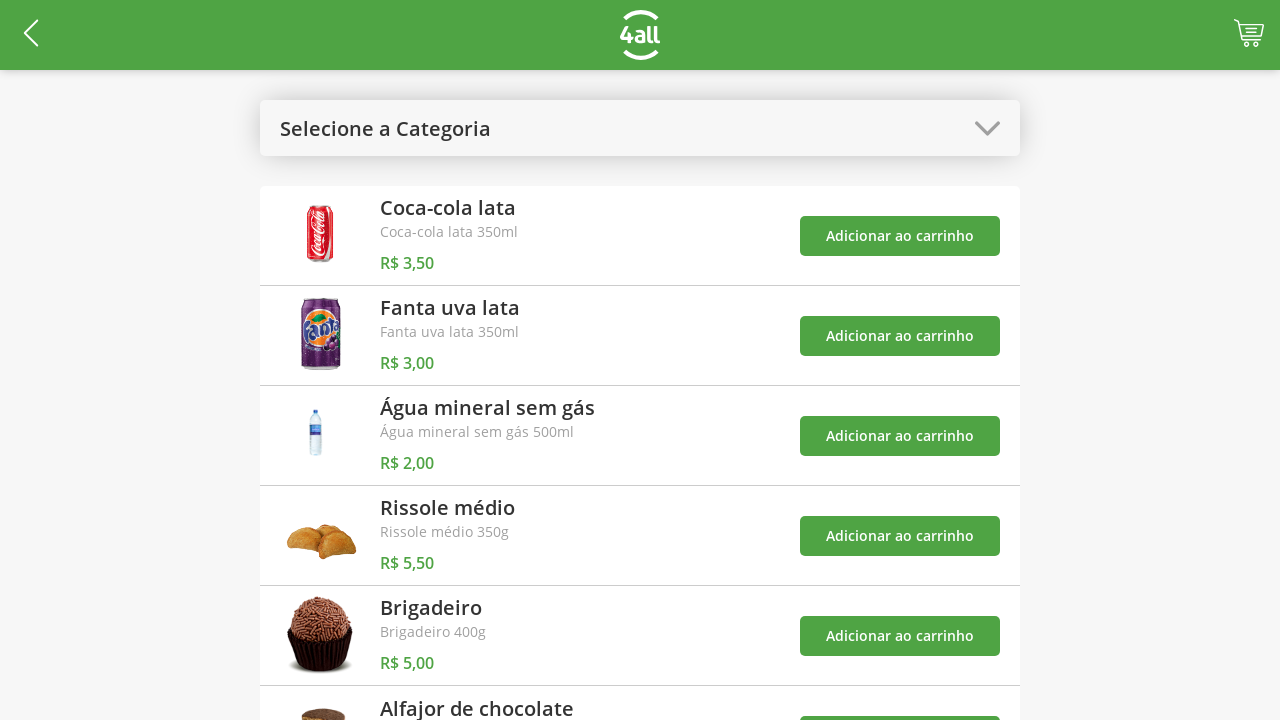

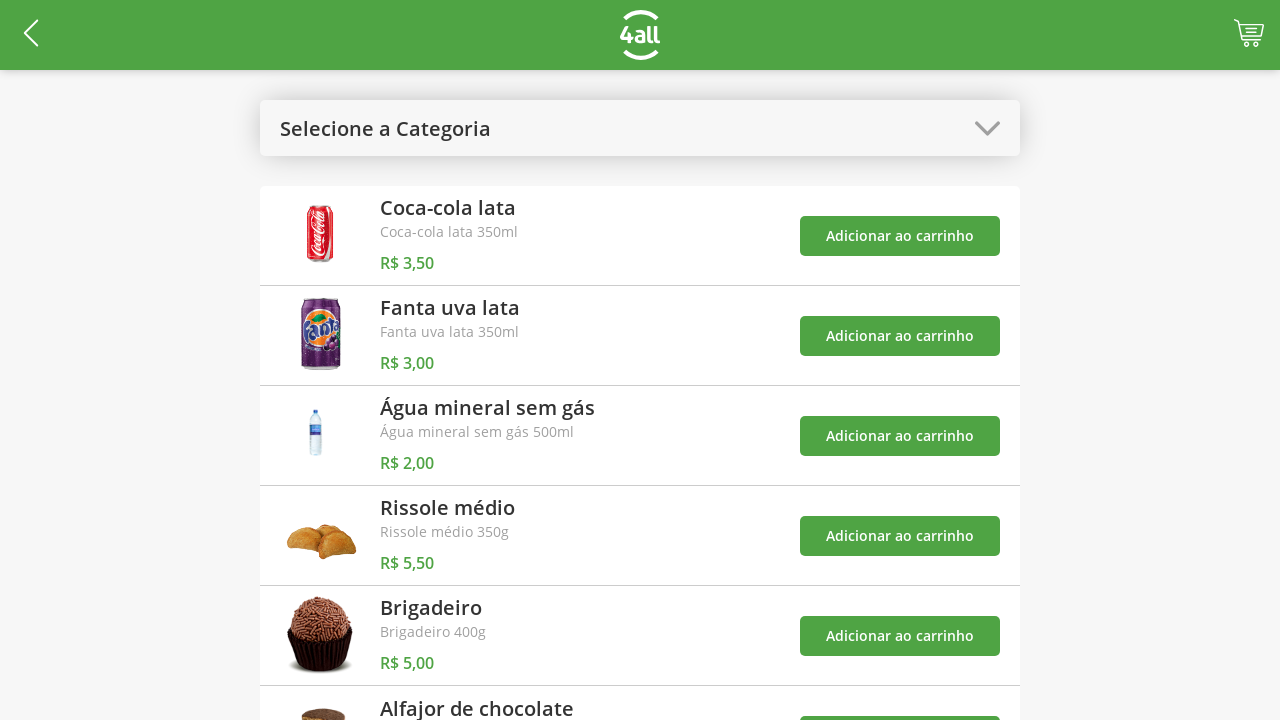